Tests various form interactions including authentication, checkboxes, dropdowns, and radio buttons across multiple pages

Starting URL: https://the-internet.herokuapp.com/

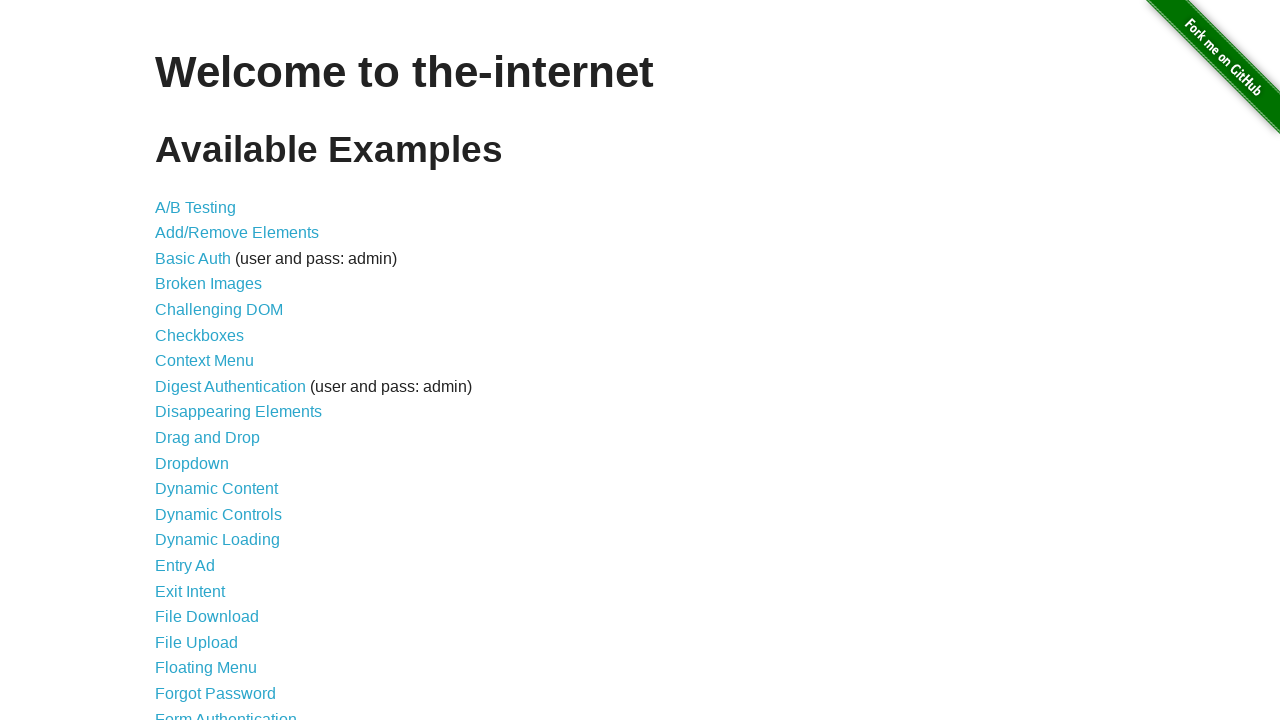

Clicked on Form Authentication link at (226, 712) on text="Form Authentication"
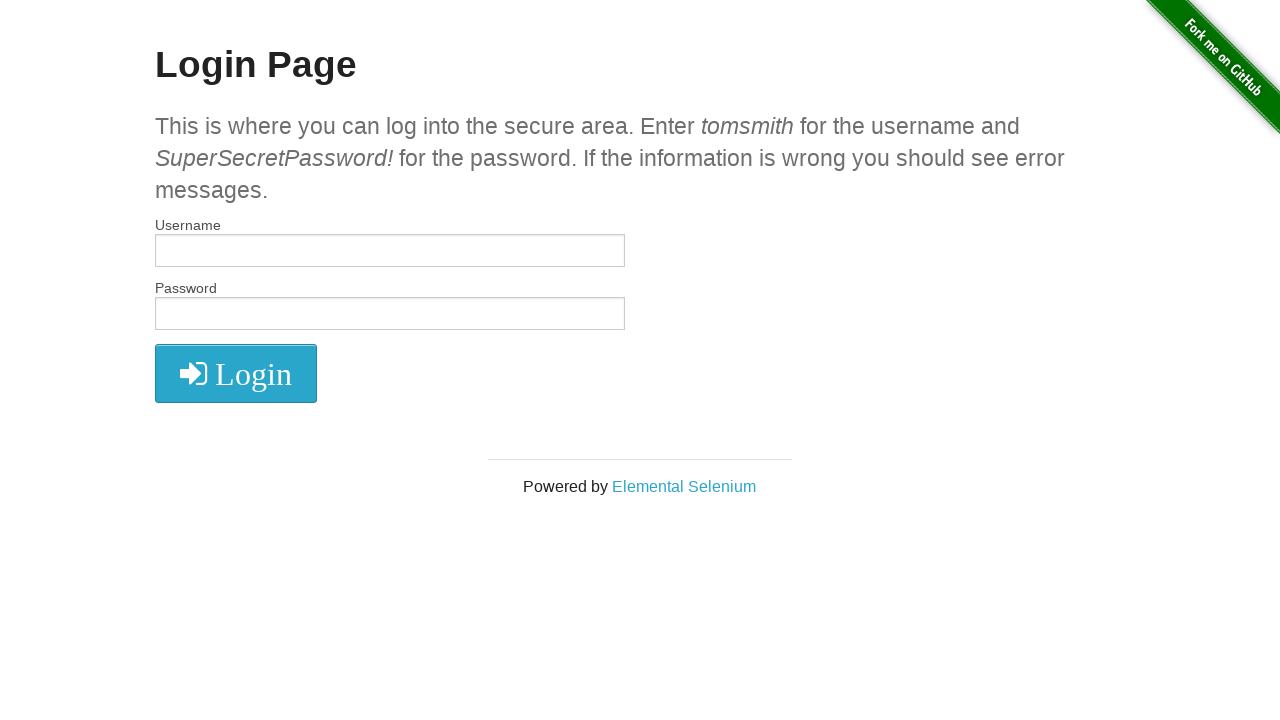

Filled username field with 'tomsmith' on #username
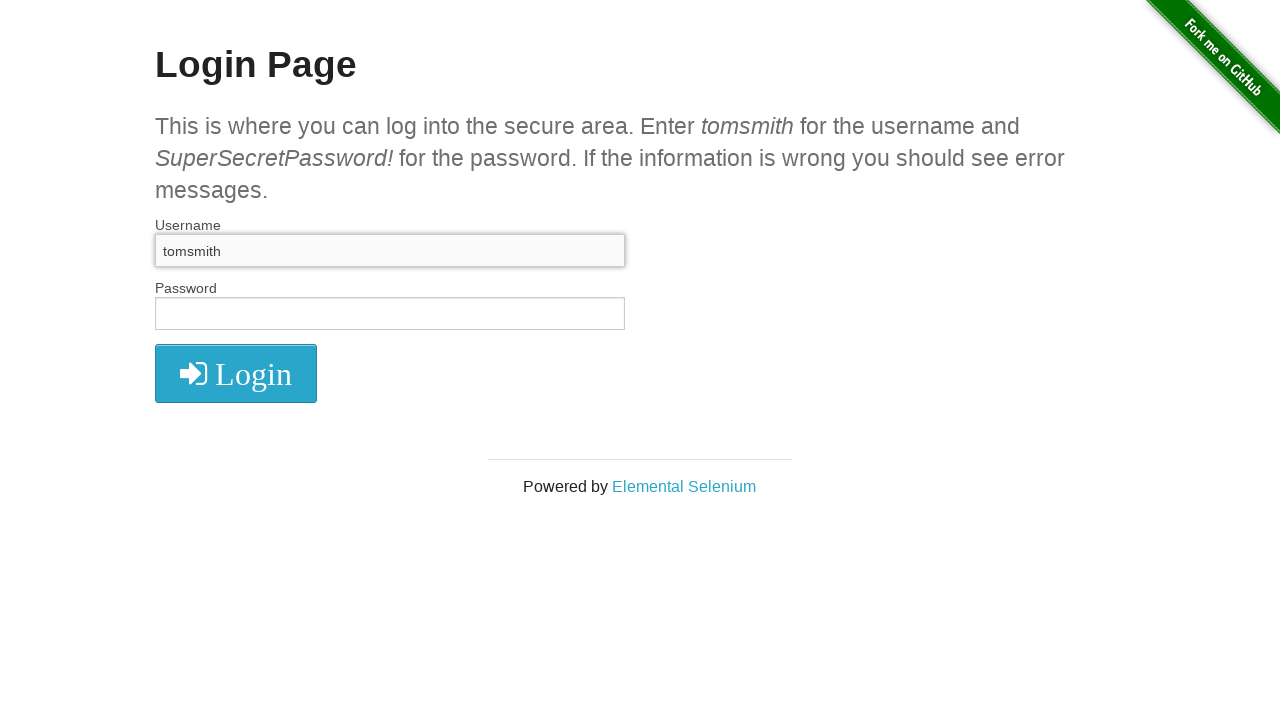

Filled password field with 'SuperSecretPassword!' on #password
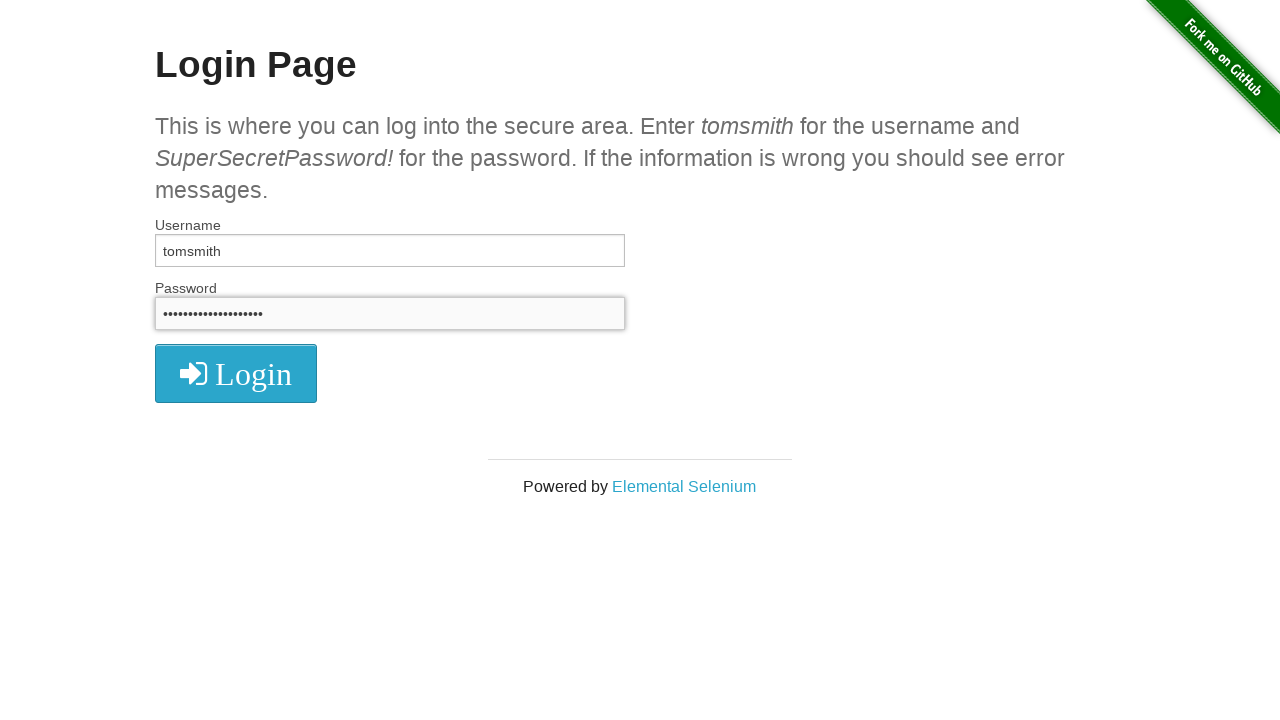

Clicked login button at (236, 373) on .radius
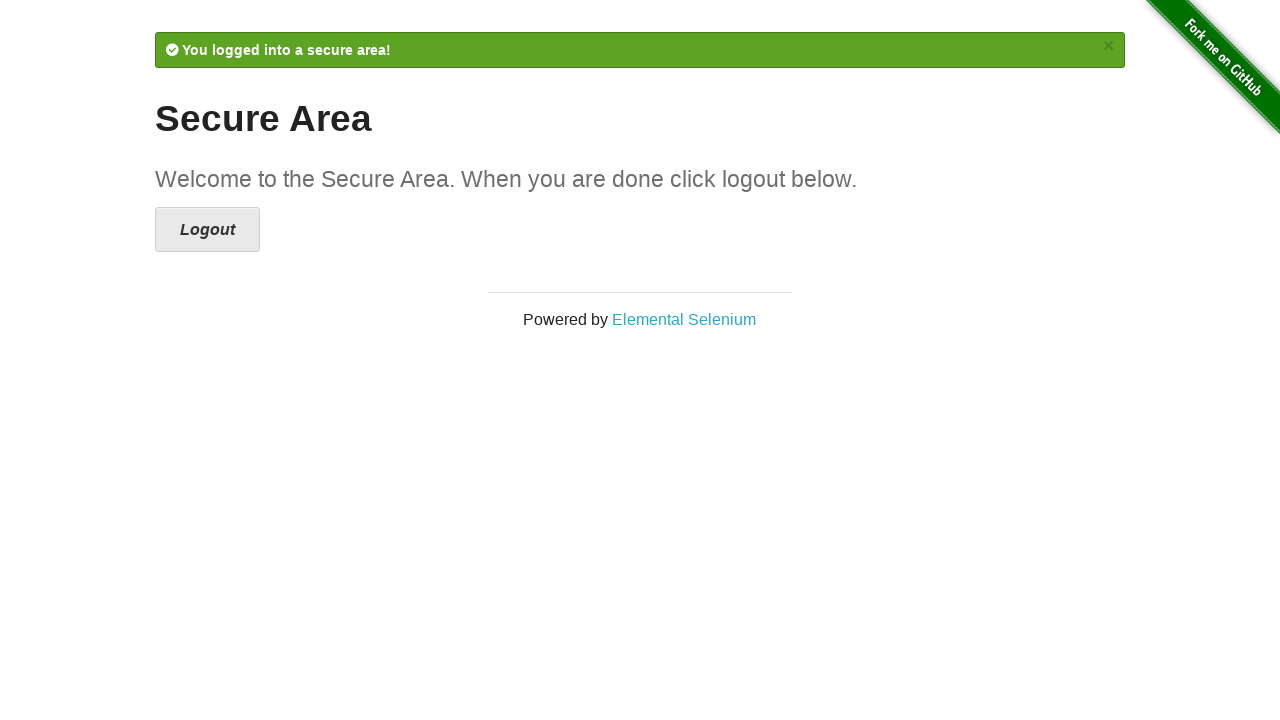

Success message displayed after login
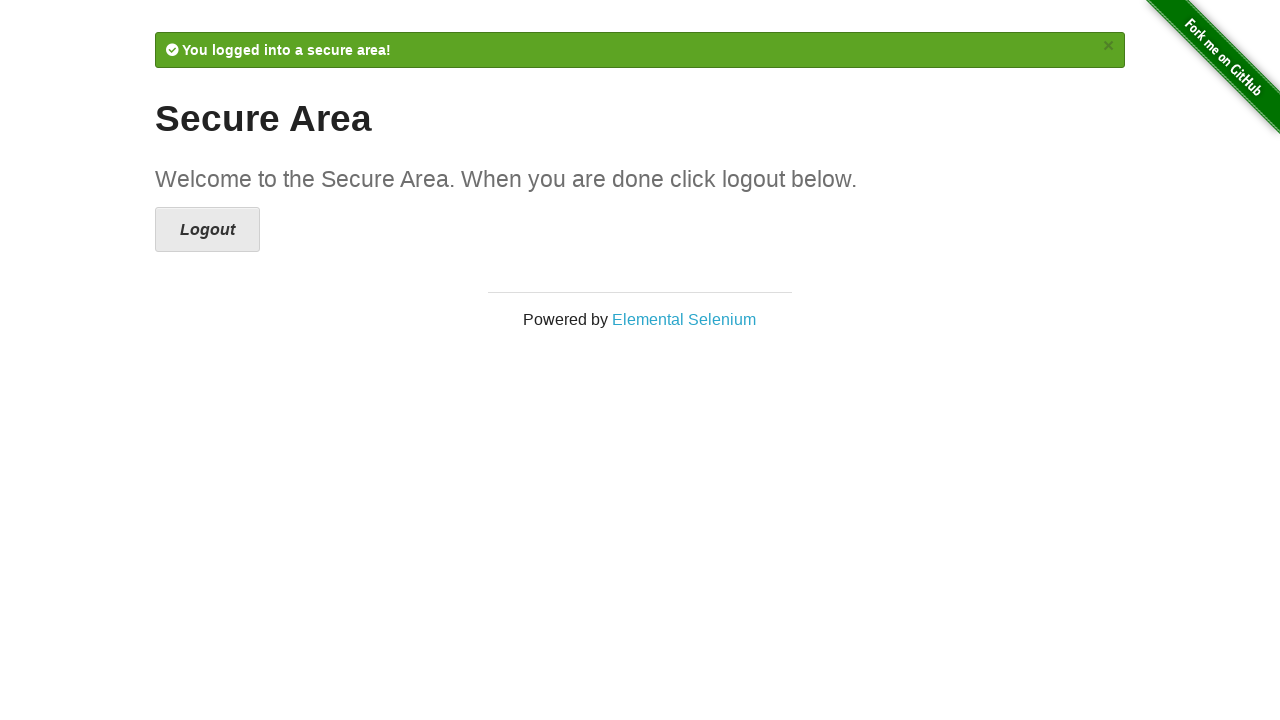

Navigated to home page
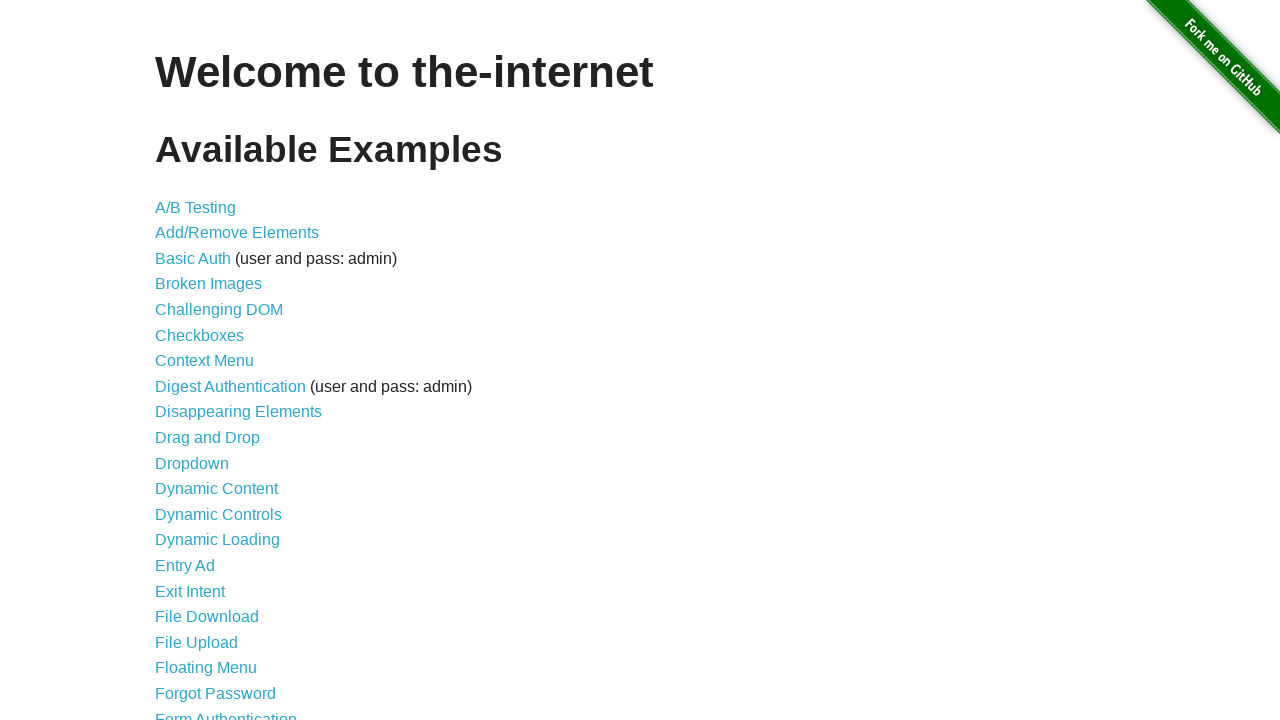

Clicked on Checkboxes link at (200, 335) on text="Checkboxes"
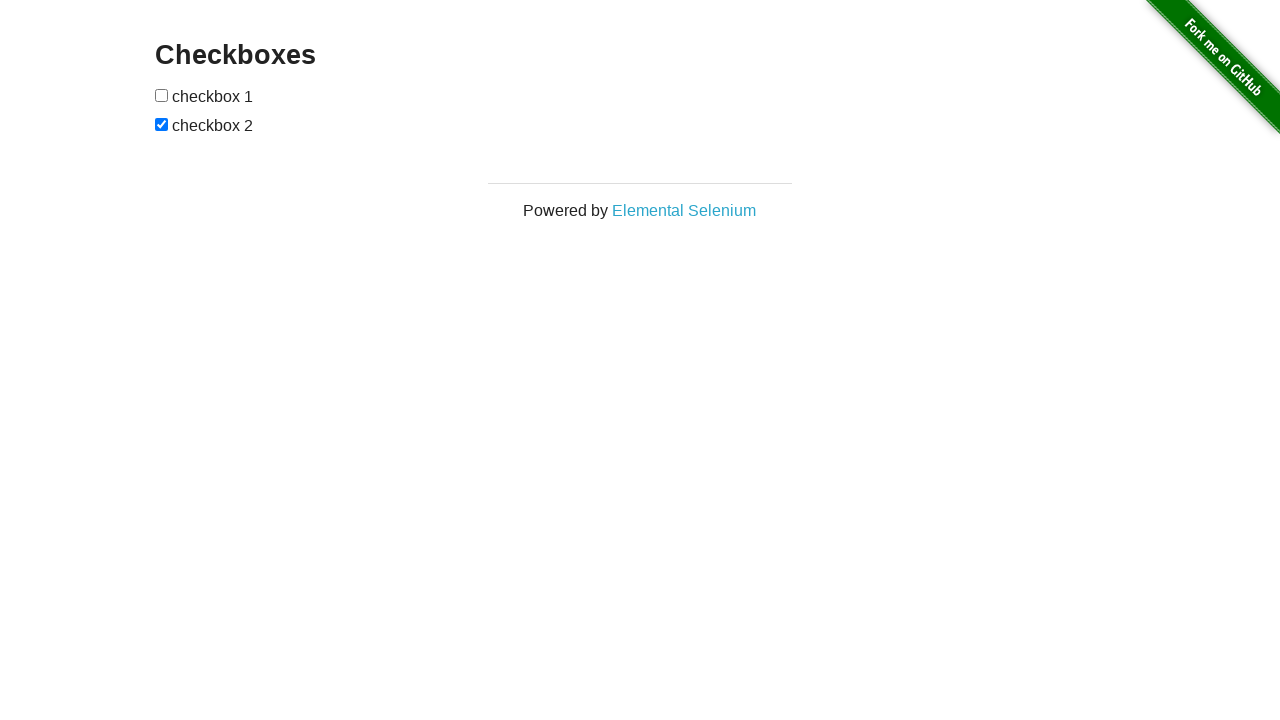

Checked first checkbox at (162, 95) on xpath=//*[@id="checkboxes"]/input[1]
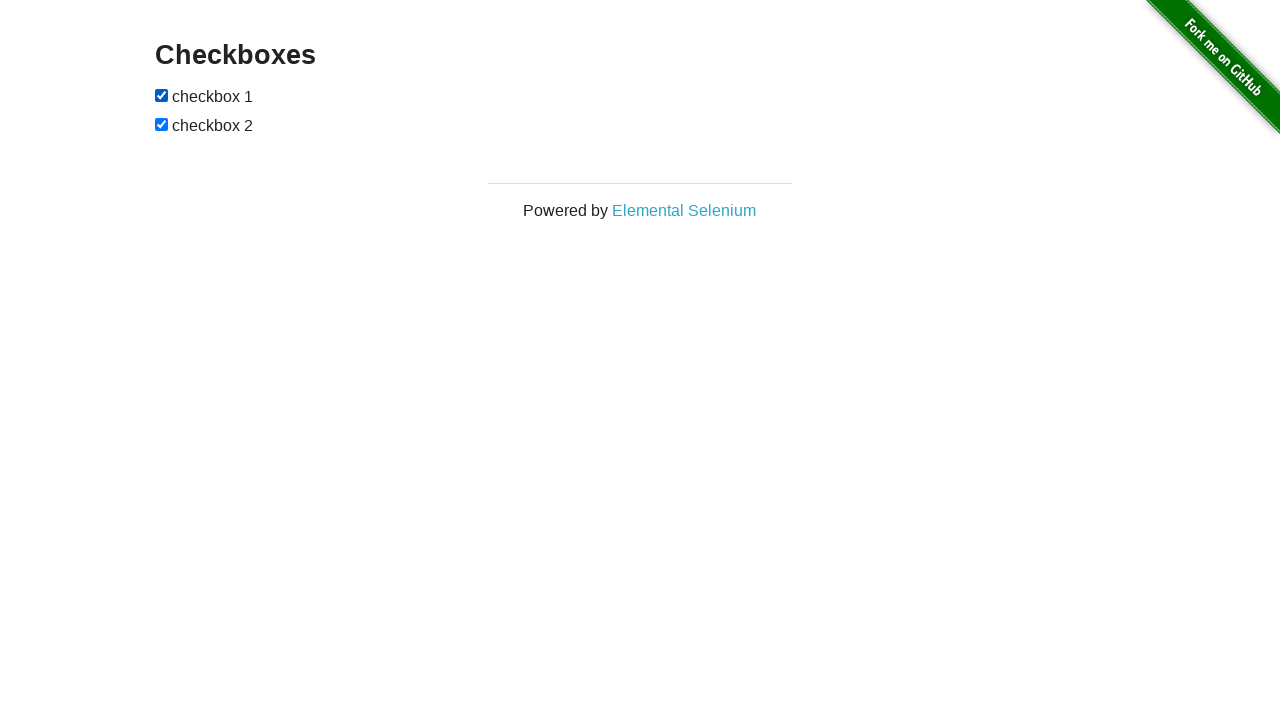

Unchecked second checkbox at (162, 124) on xpath=//*[@id="checkboxes"]/input[2]
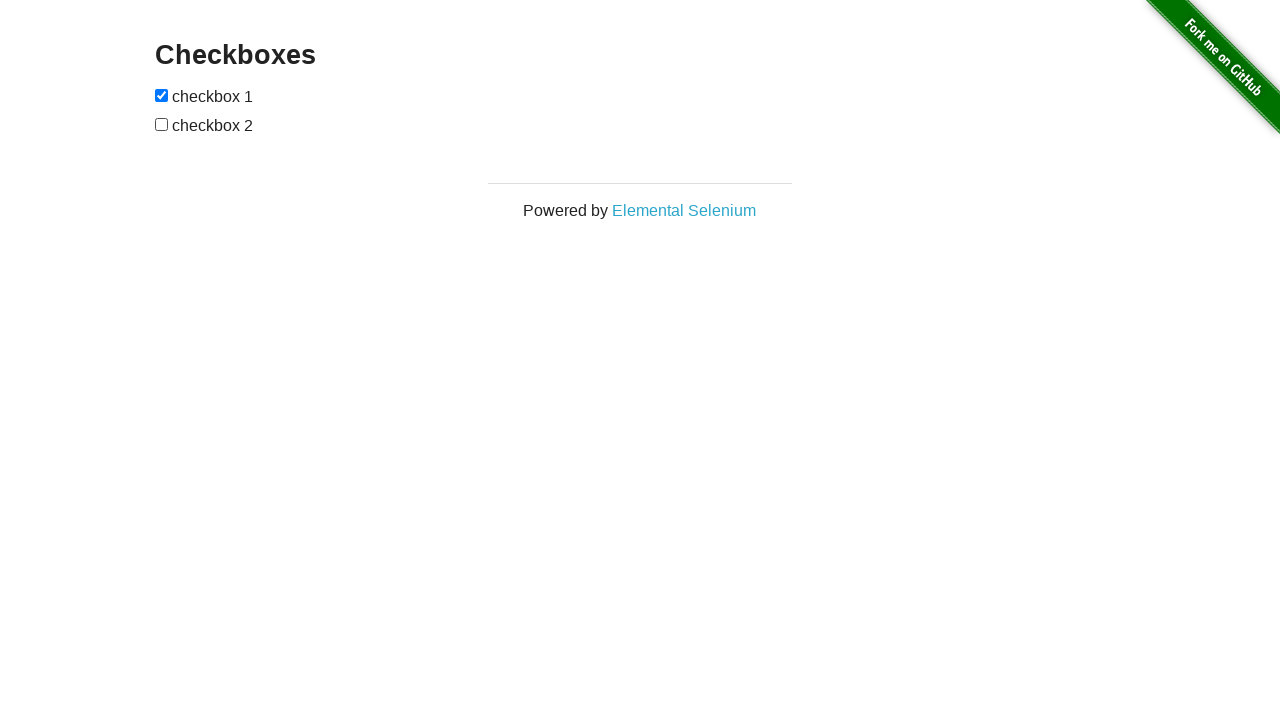

Navigated to home page
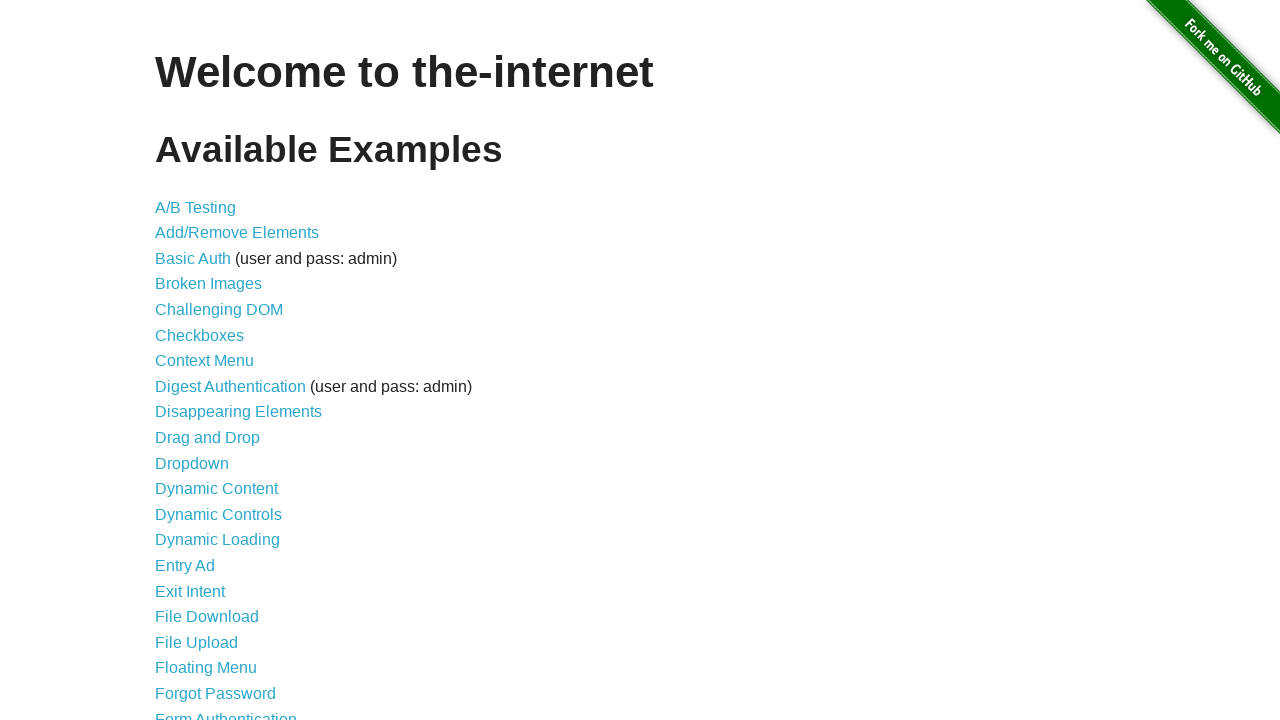

Clicked on Dropdown link at (192, 463) on text="Dropdown"
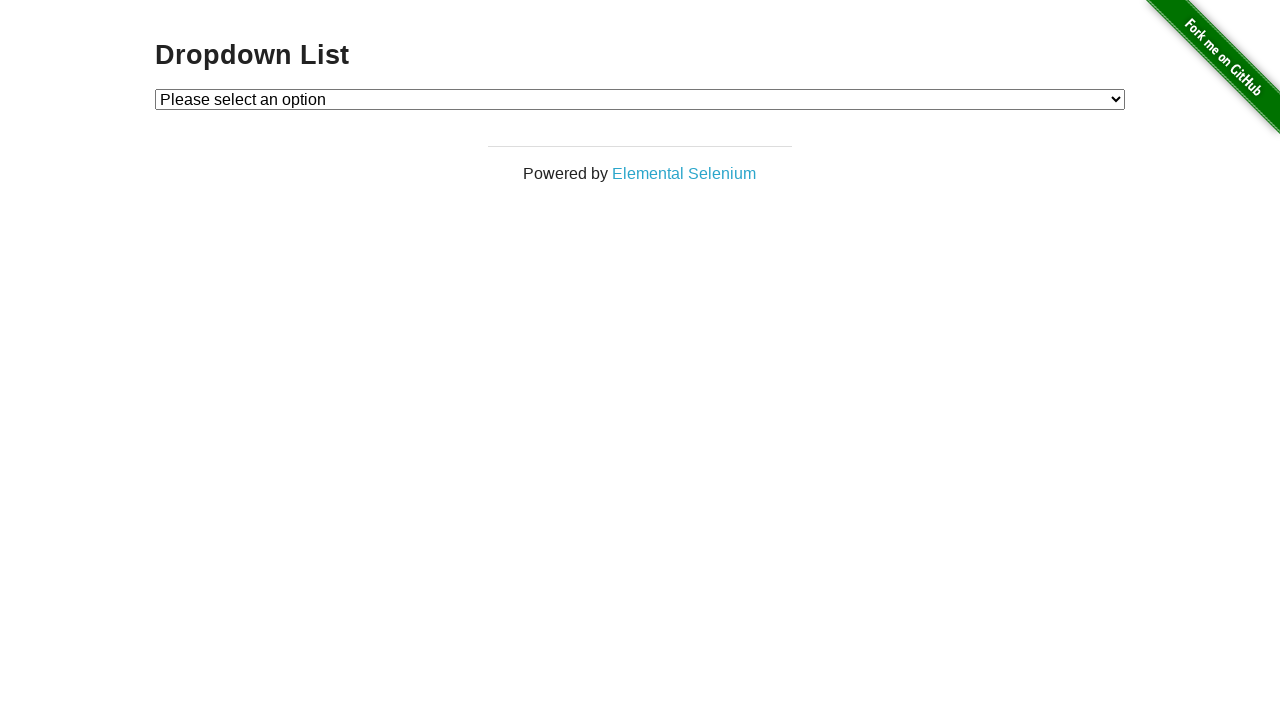

Selected Option 1 from dropdown on #dropdown
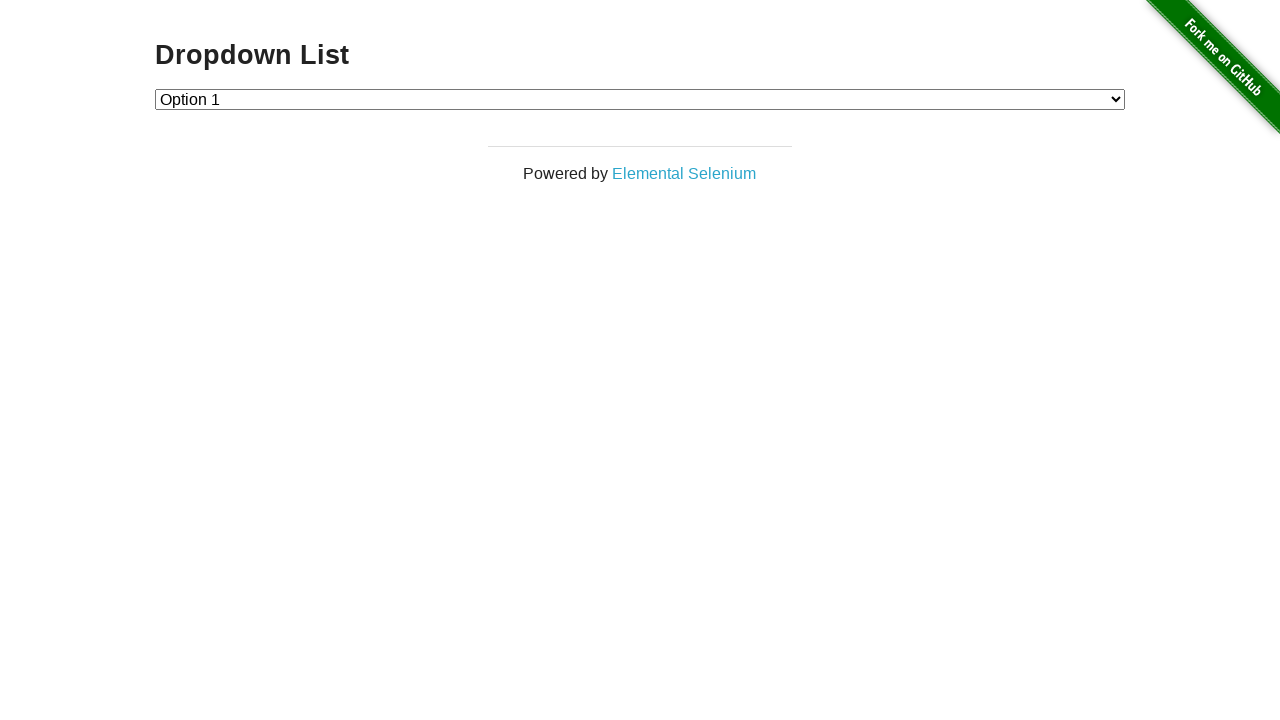

Navigated to radio buttons page
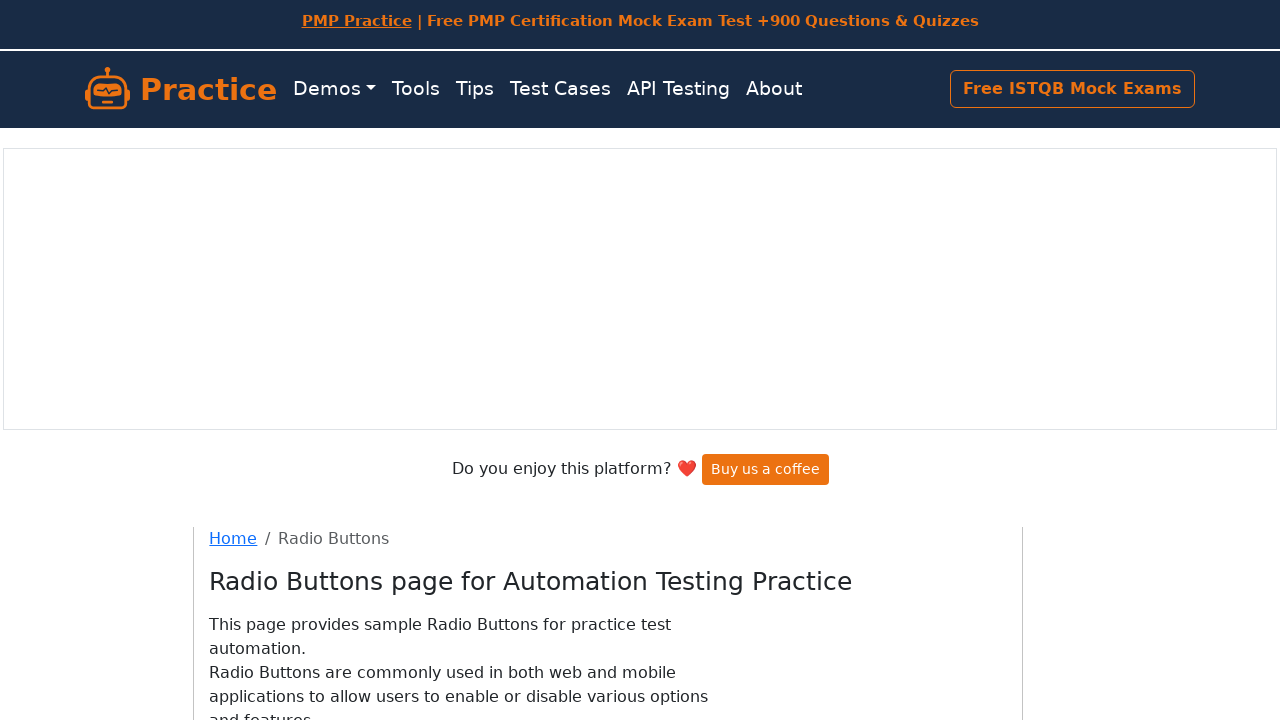

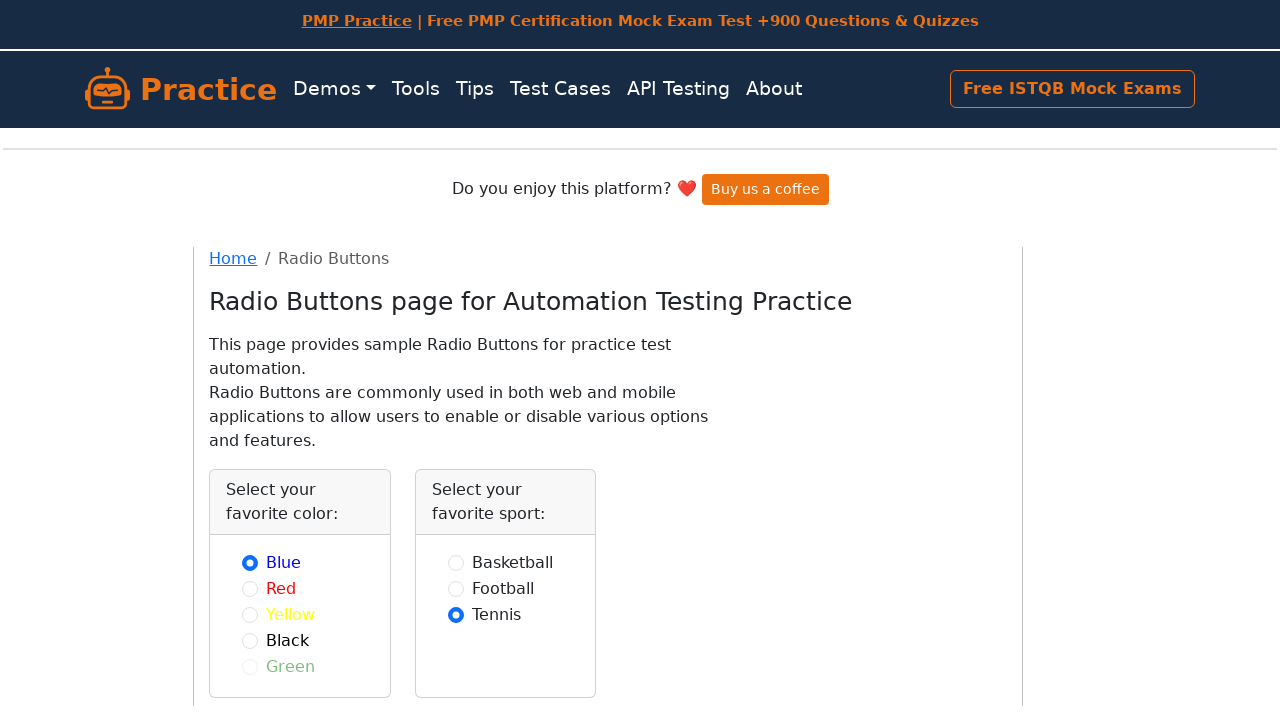